Tests alert handling functionality by clicking a button to trigger an alert and then accepting it

Starting URL: https://demoqa.com/alerts

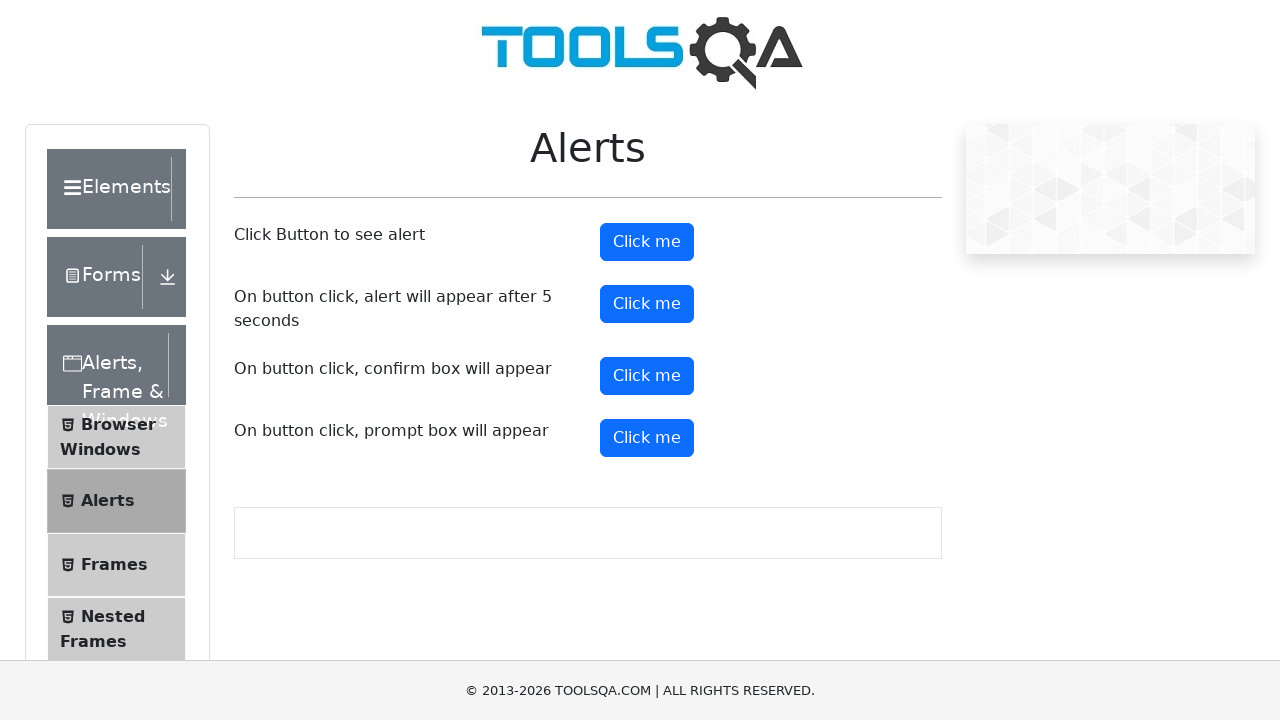

Clicked alert button to trigger alert dialog at (647, 242) on #alertButton
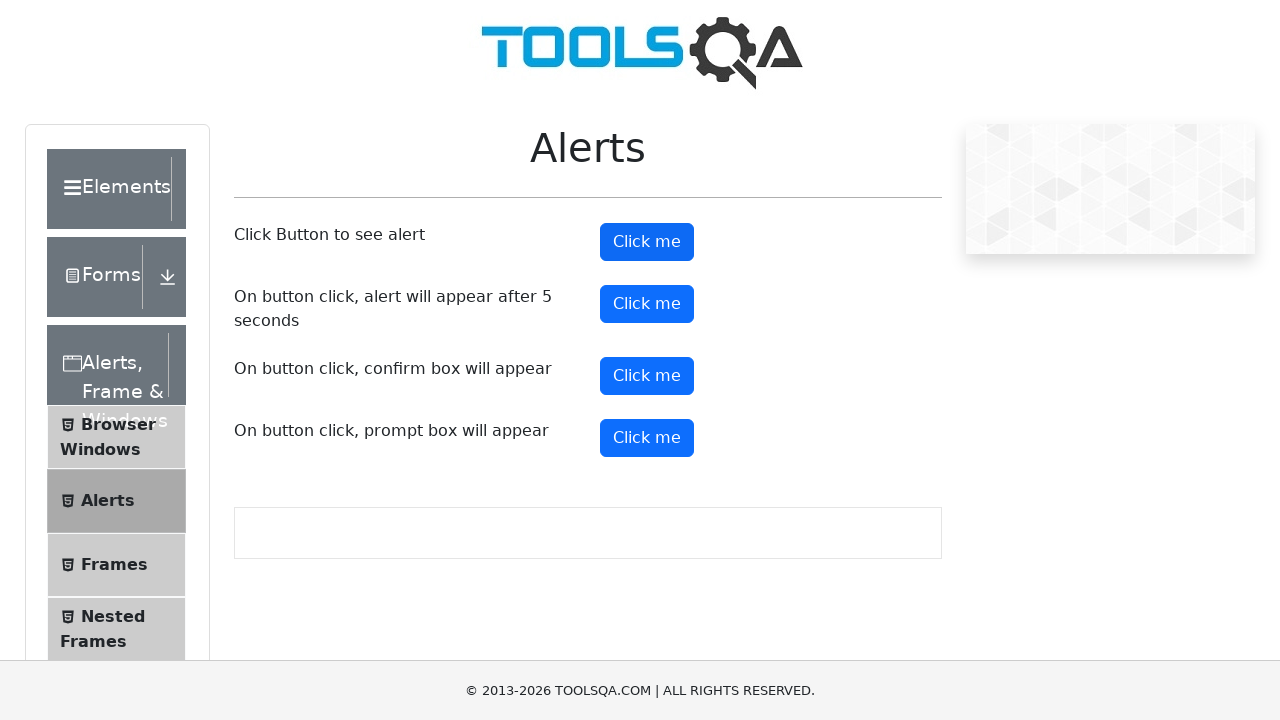

Set up dialog handler to accept alert
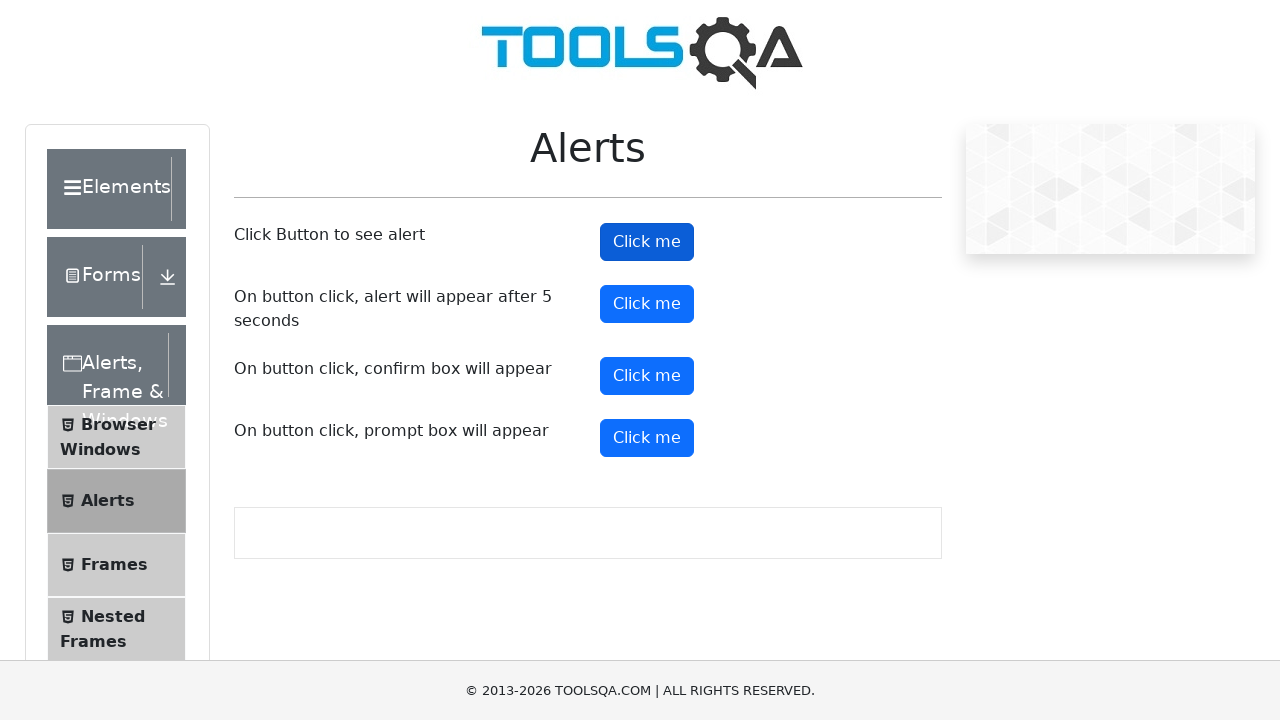

Waited for page updates after alert acceptance
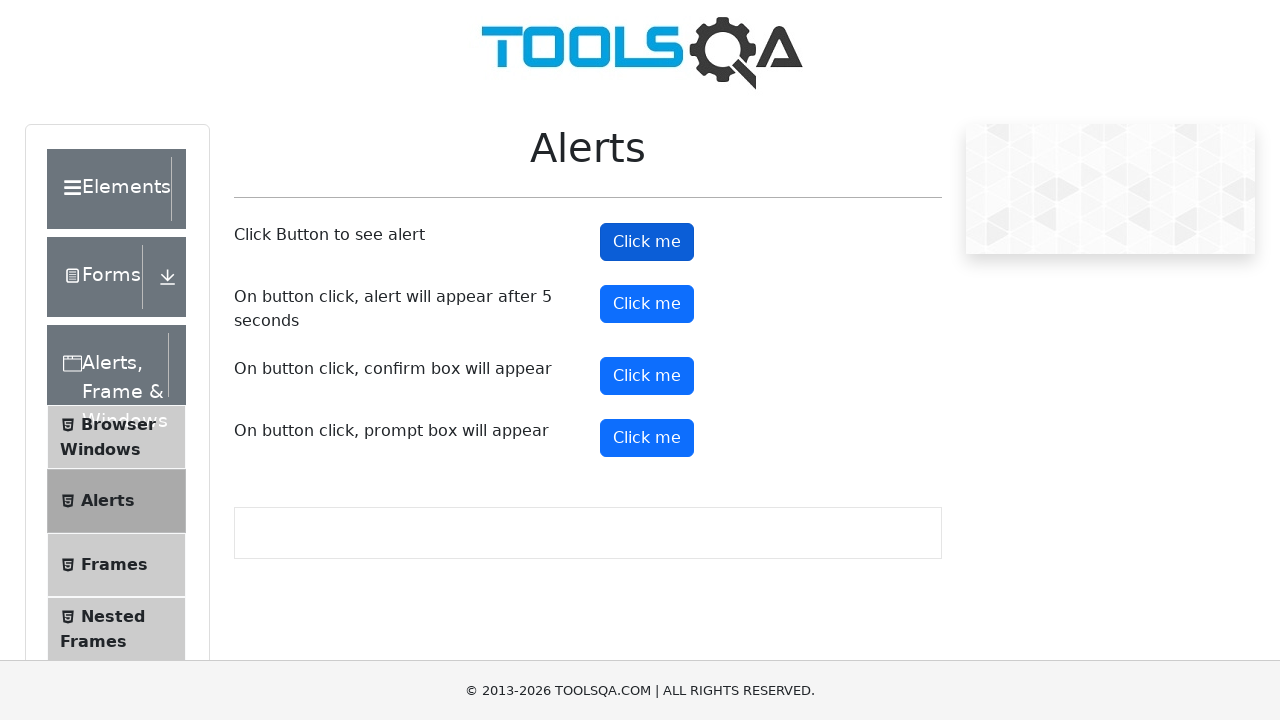

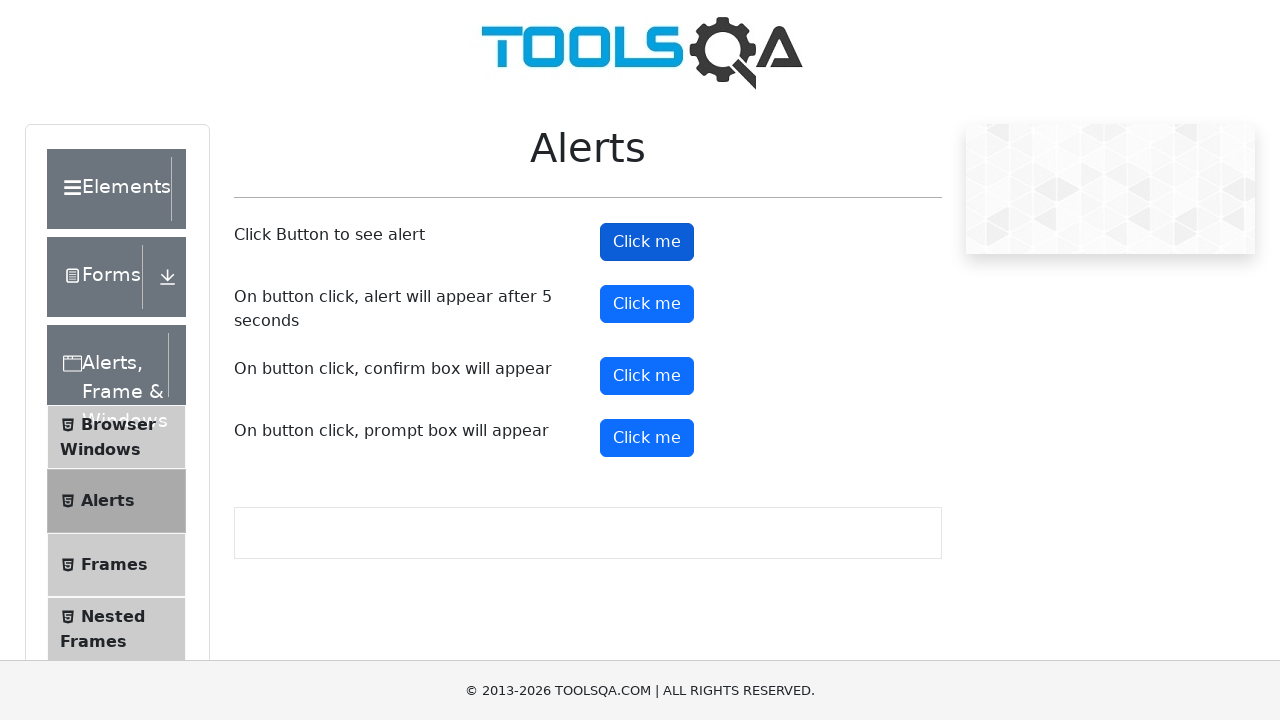